Tests an e-commerce shopping cart workflow by searching for products, adding items to cart, applying a promo code, and completing the checkout process

Starting URL: https://rahulshettyacademy.com/seleniumPractise/#/

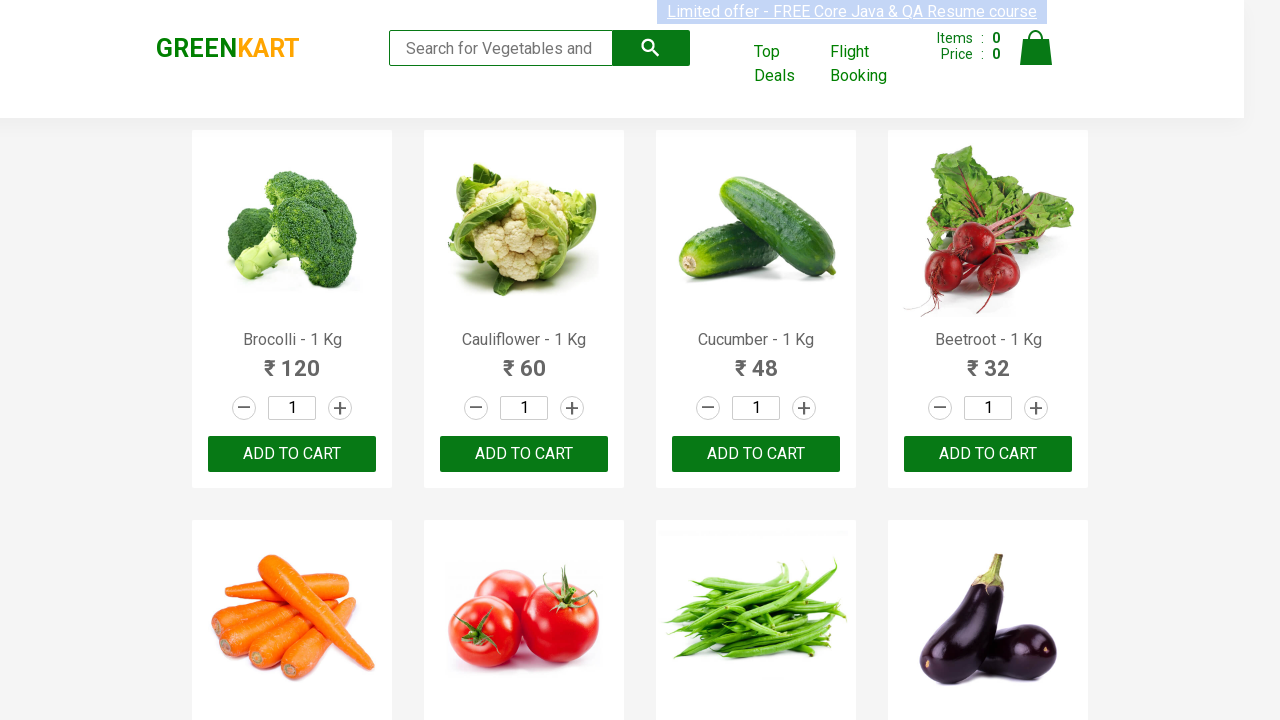

Filled search field with 'ca' to find vegetables and fruits on input[placeholder="Search for Vegetables and Fruits"]
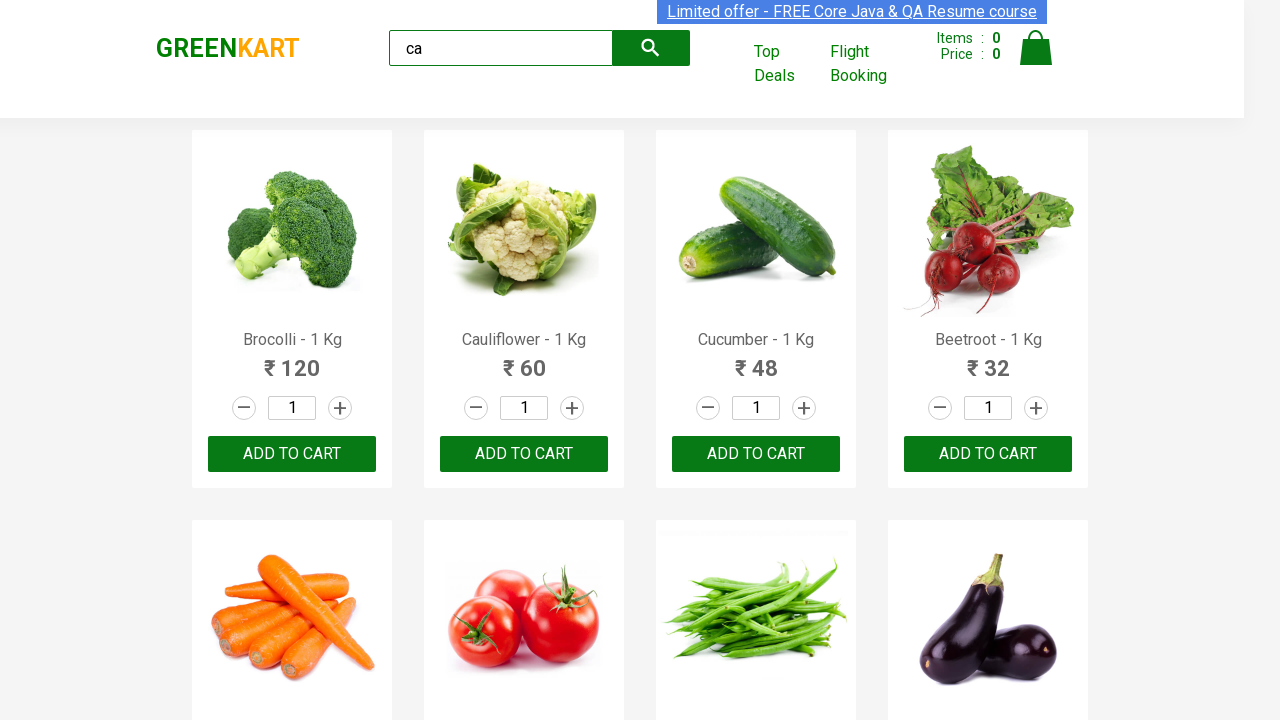

Waited 1 second for search results to load
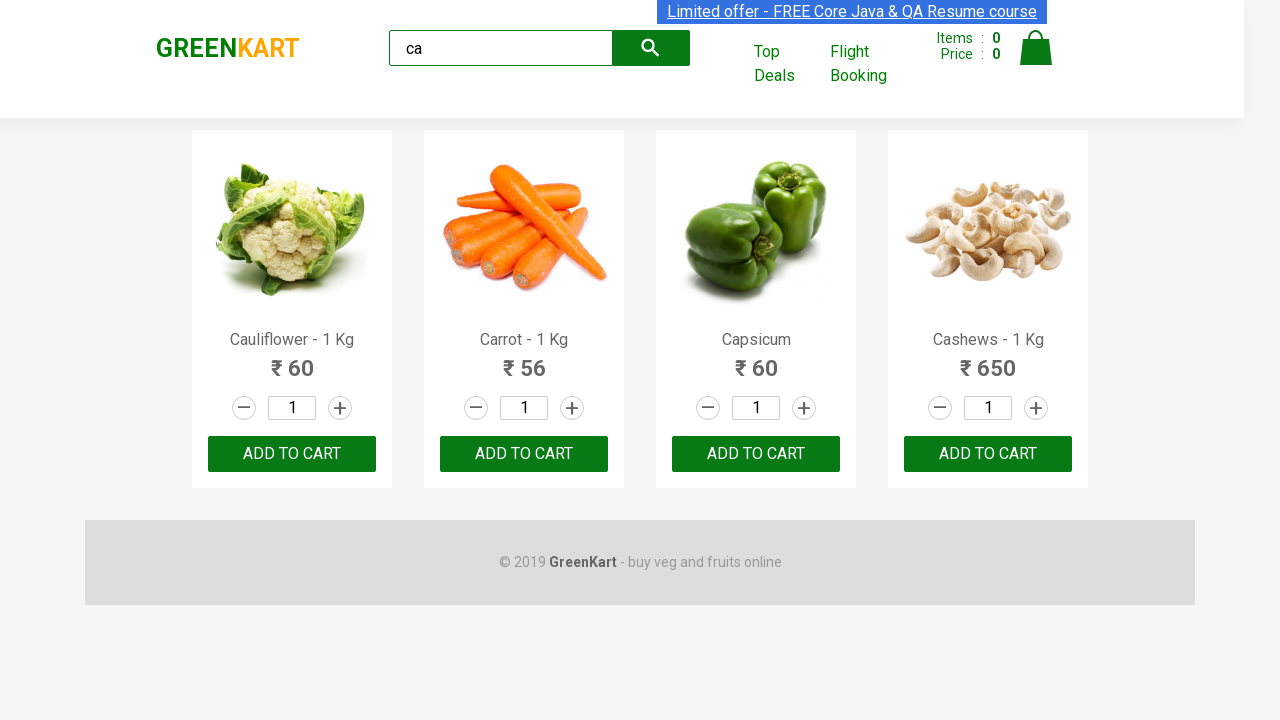

Clicked ADD TO CART button for first product at (292, 454) on text=ADD TO CART >> nth=0
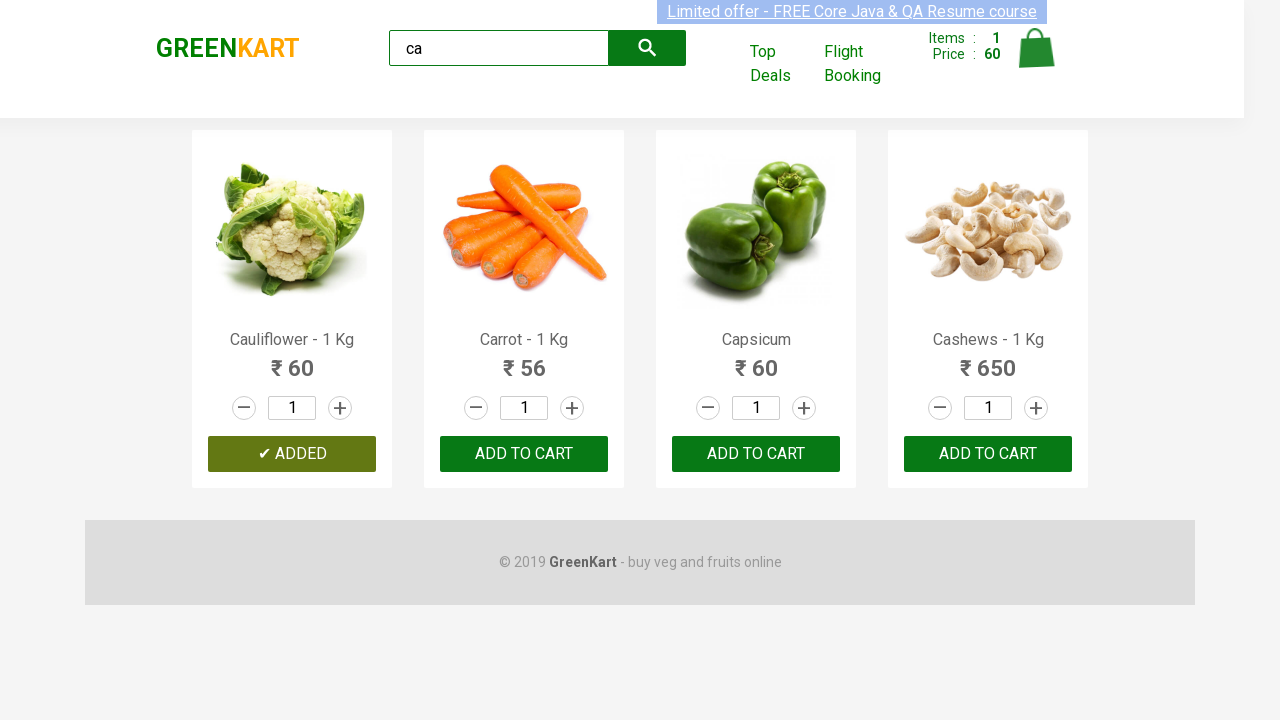

Clicked ADD TO CART button for second product at (756, 454) on text=ADD TO CART >> nth=1
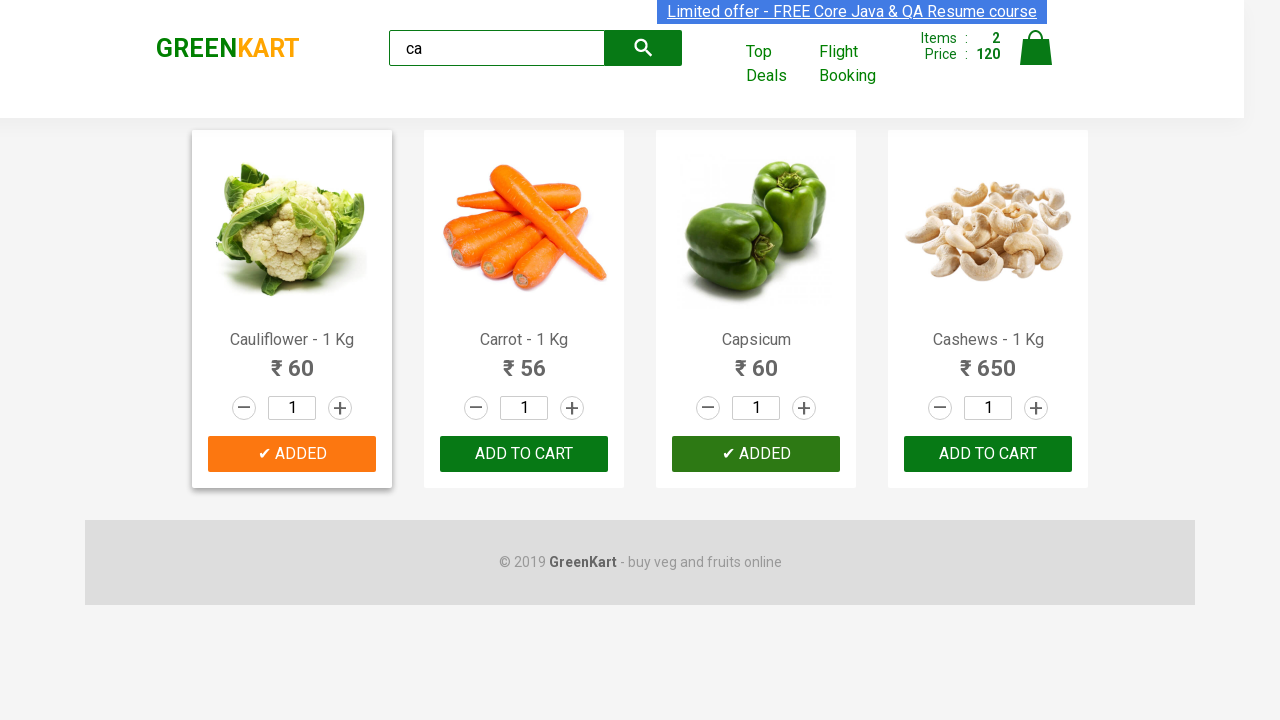

Opened shopping cart at (1036, 59) on .cart-icon
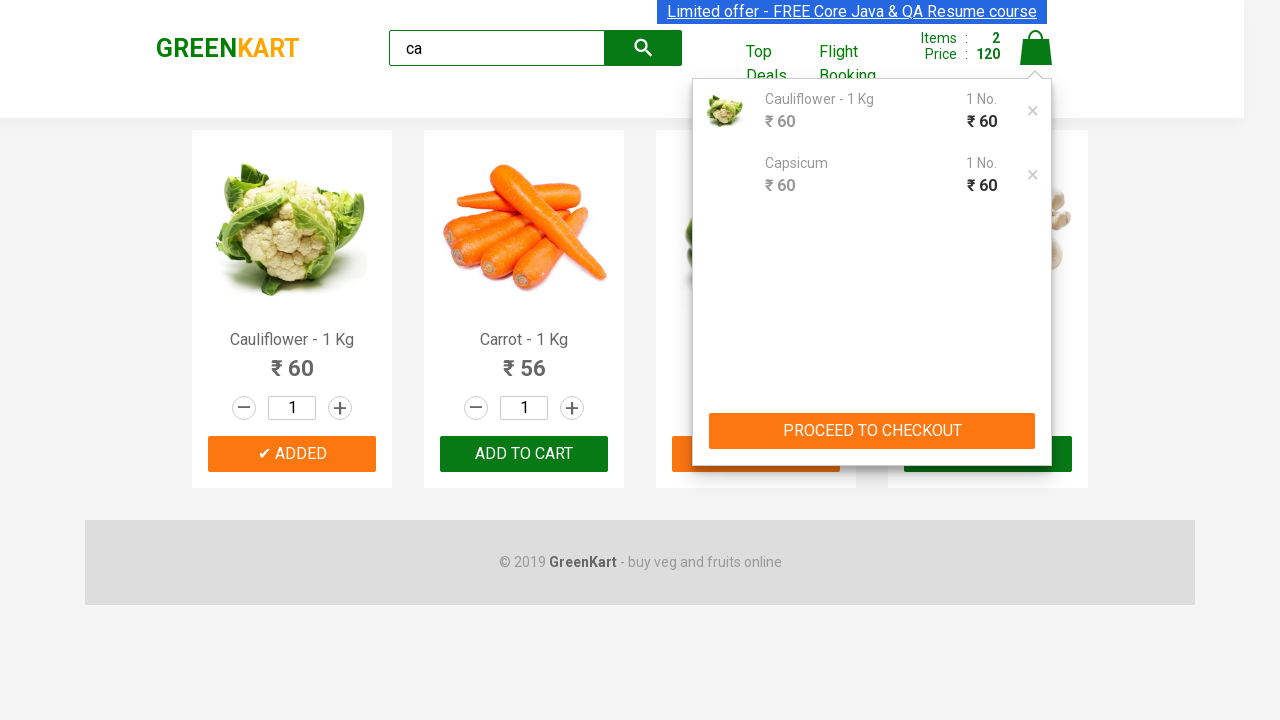

Clicked PROCEED TO CHECKOUT button at (872, 431) on internal:role=button[name="PROCEED TO CHECKOUT"i]
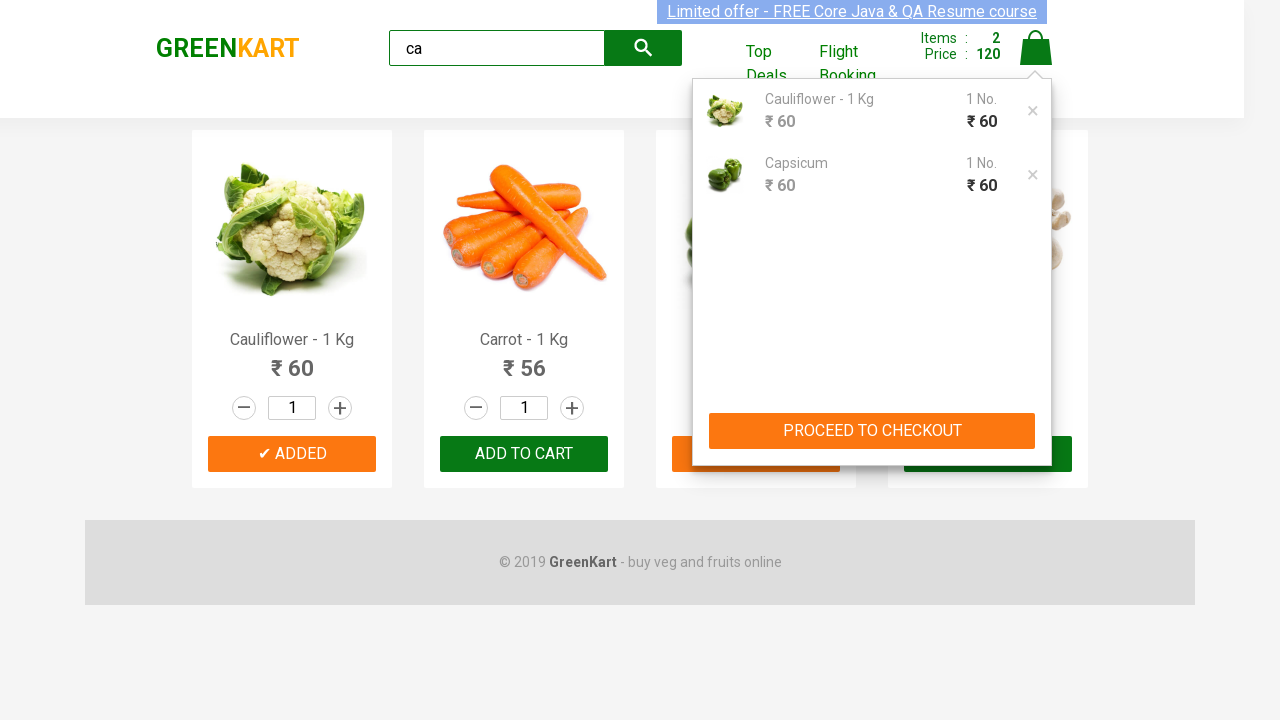

Entered promo code 'rahulshettyacademy' on .promoCode
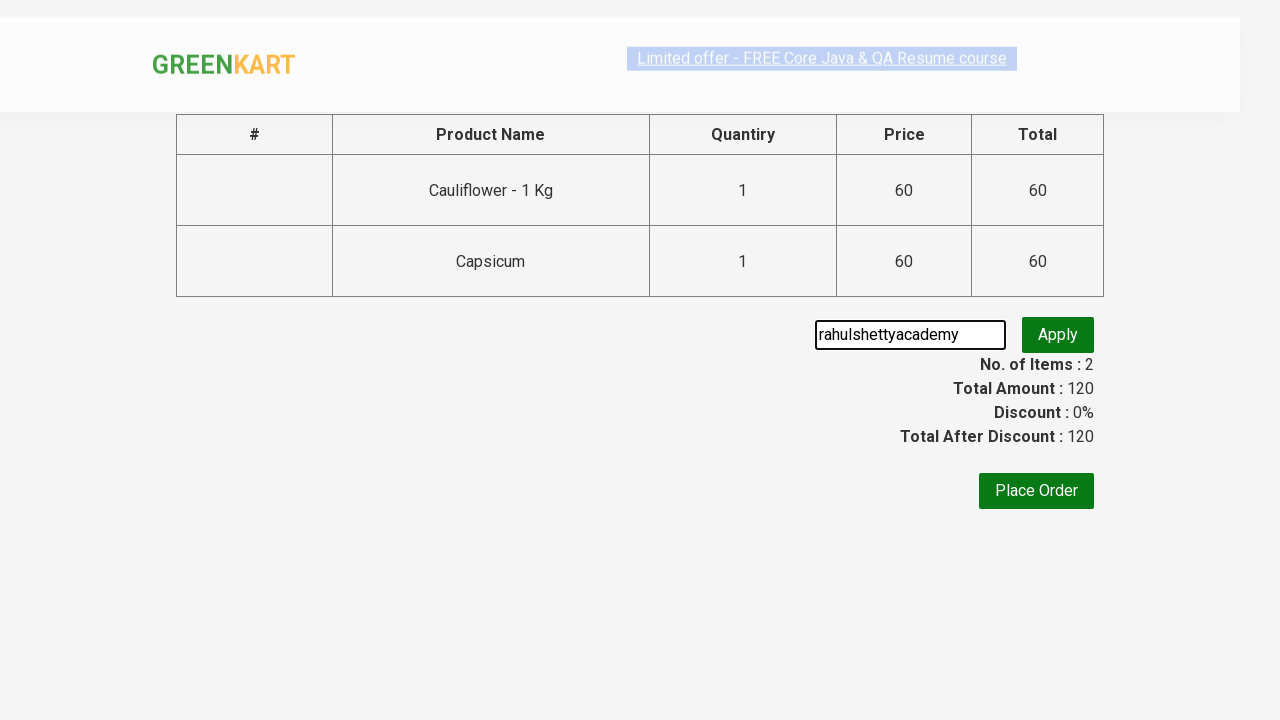

Clicked Apply button to apply promo code at (1058, 335) on internal:role=button[name="Apply"i]
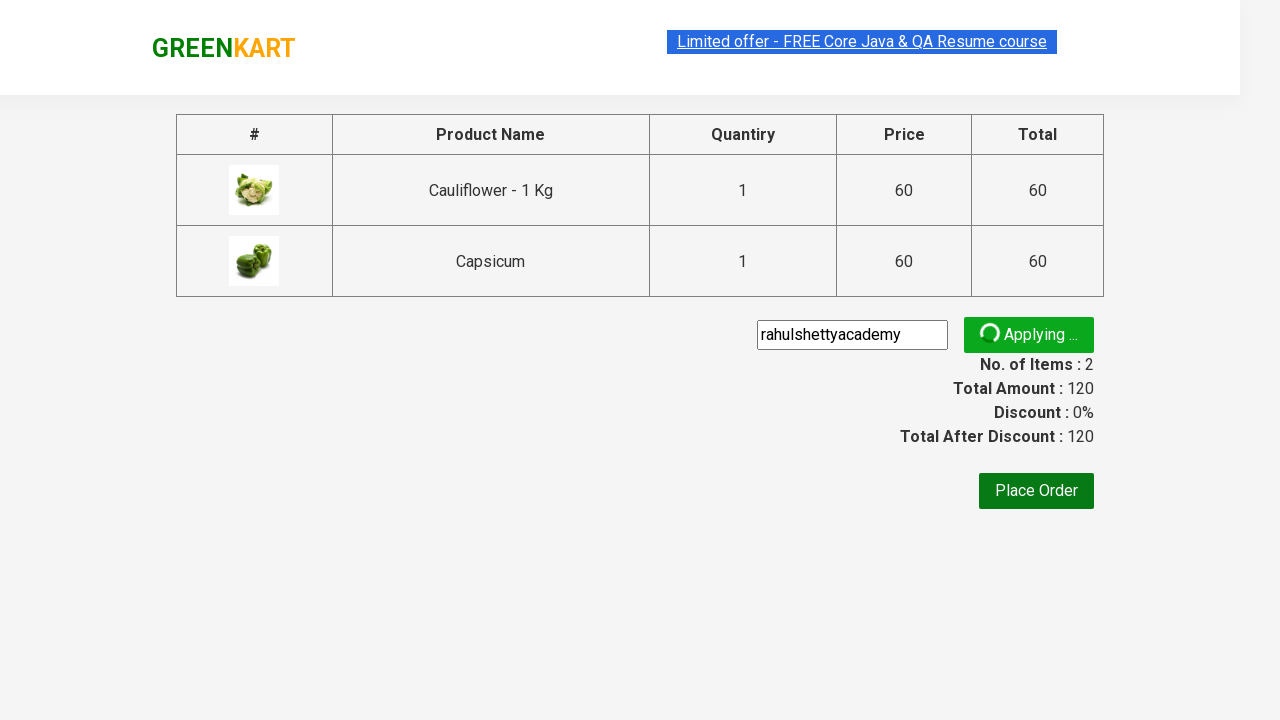

Waited 1 second for promo code to be applied
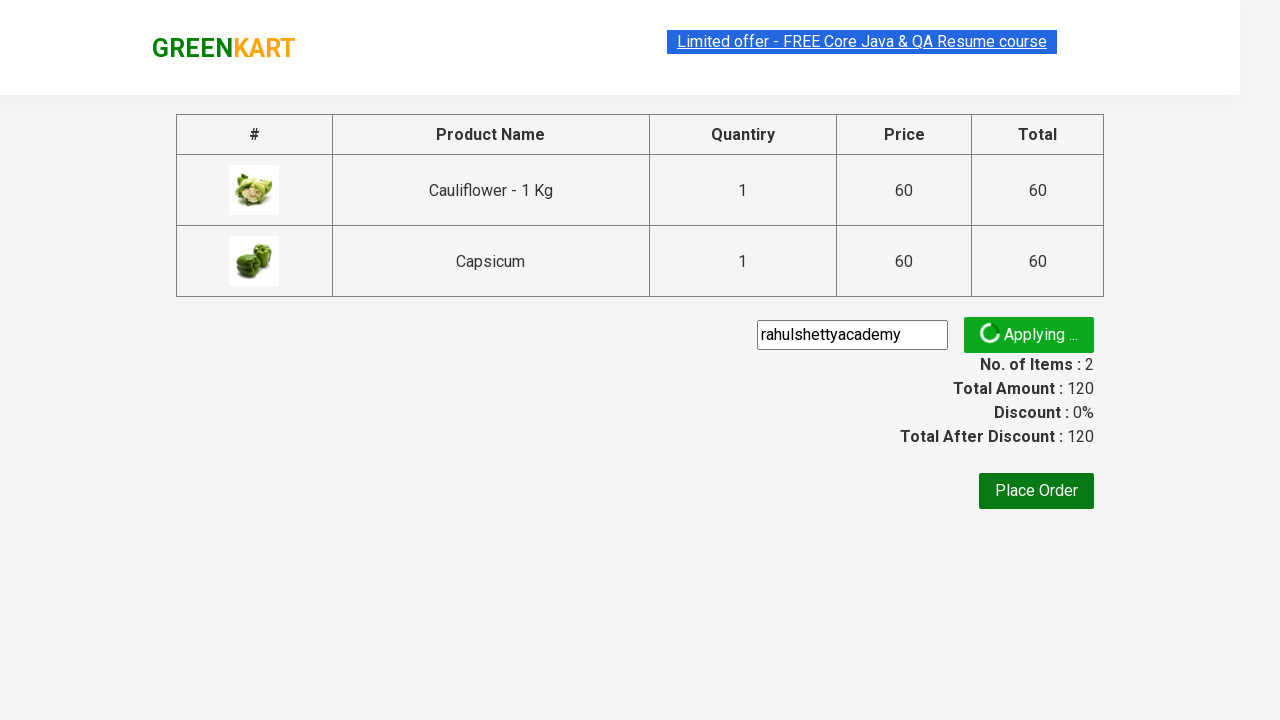

Clicked Place Order button at (1036, 491) on internal:role=button[name="Place Order"i]
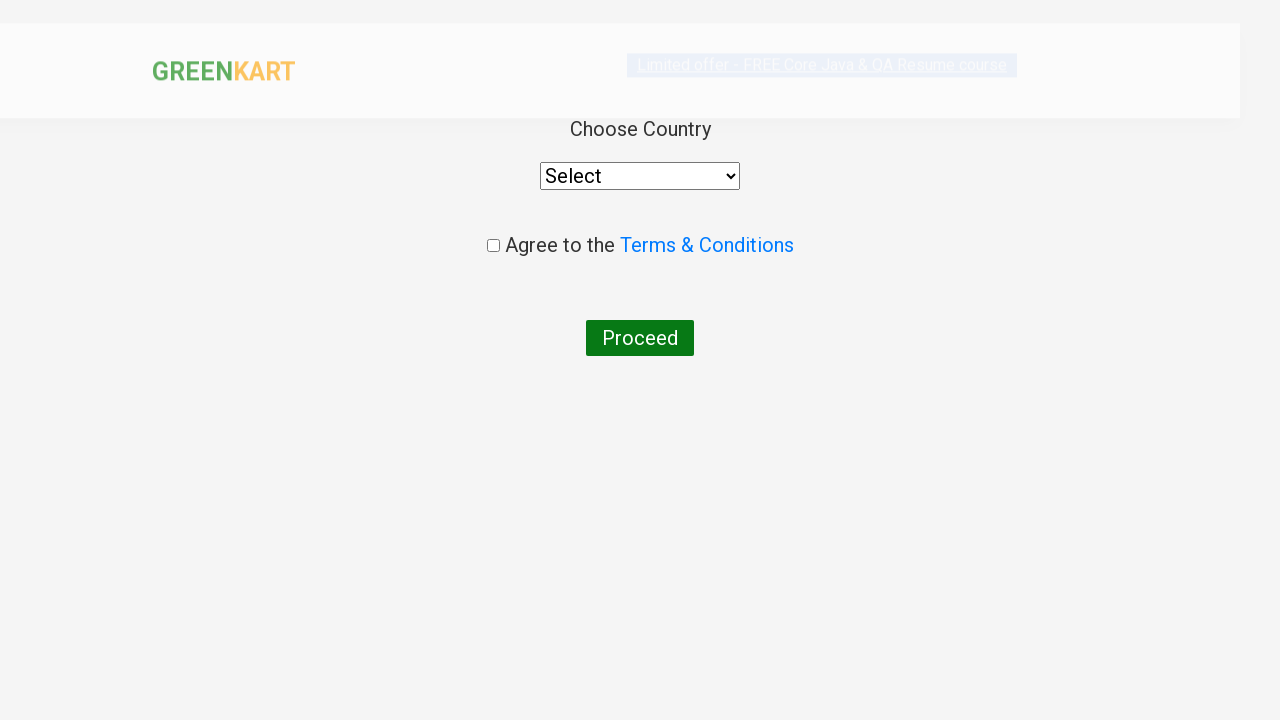

Selected 'India' from country dropdown on select
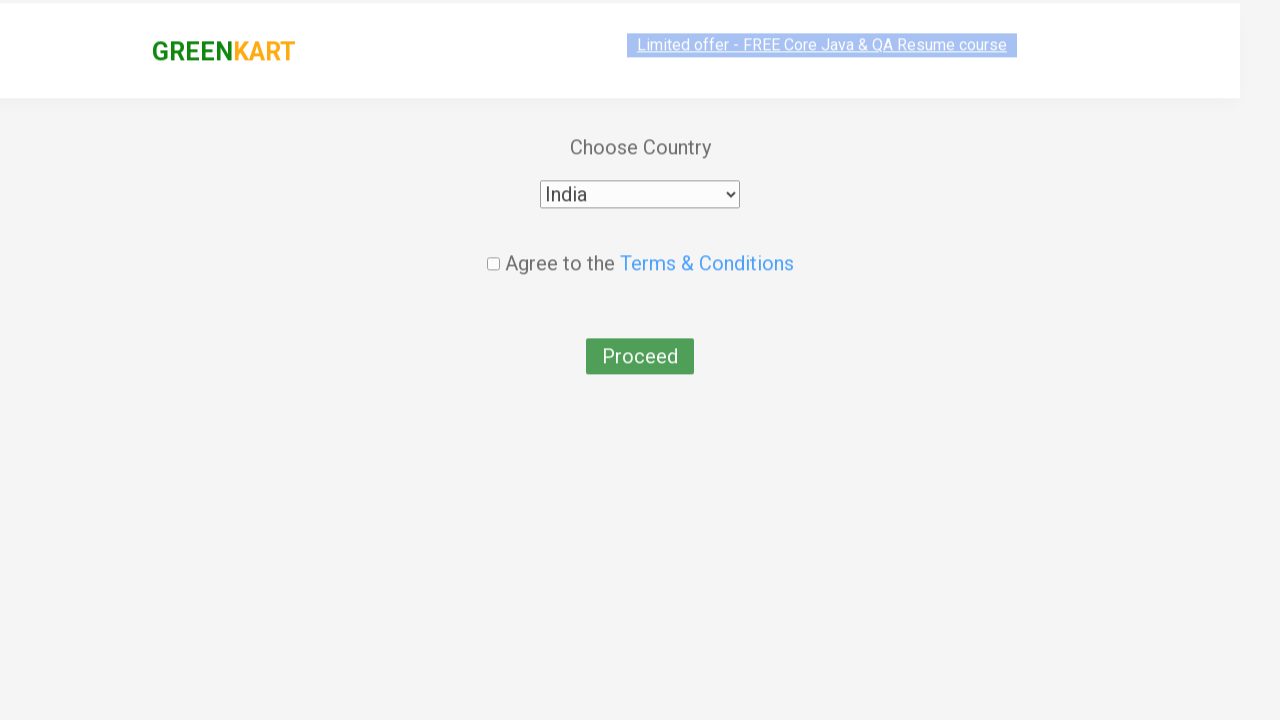

Checked terms and conditions checkbox at (493, 246) on input[type="checkbox"]
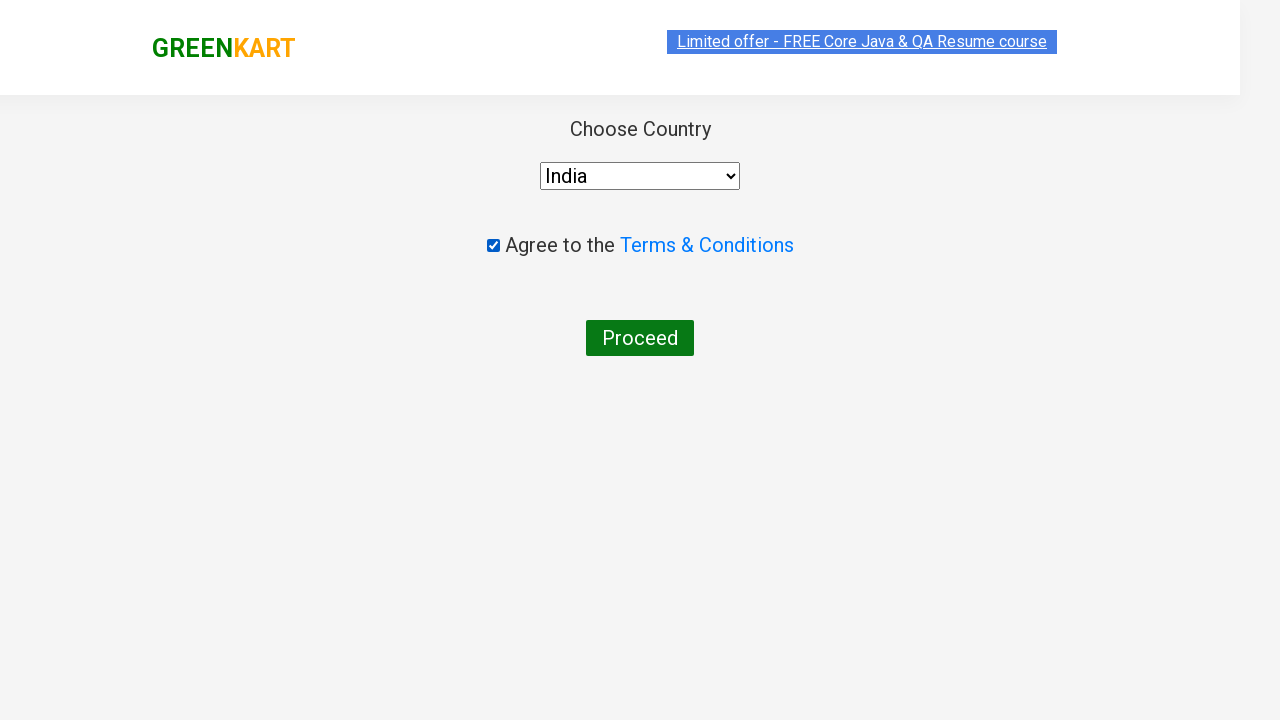

Clicked Proceed button to complete order at (640, 338) on internal:role=button[name="Proceed"i]
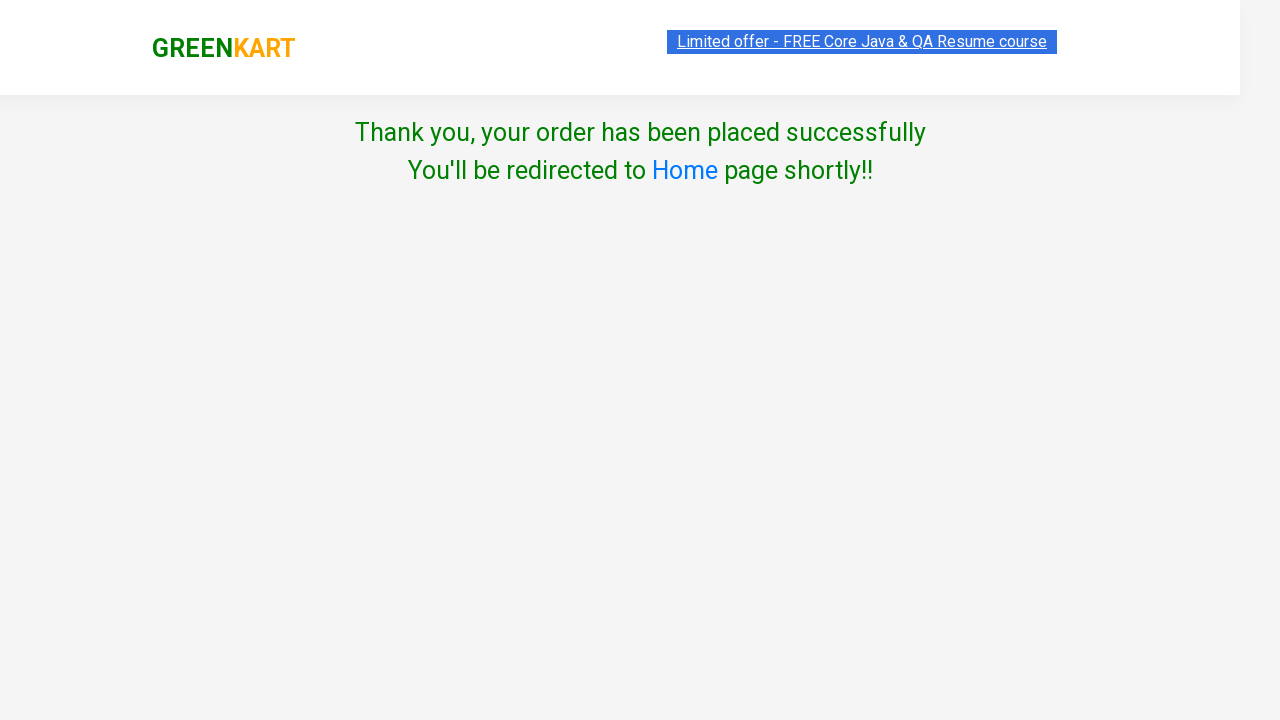

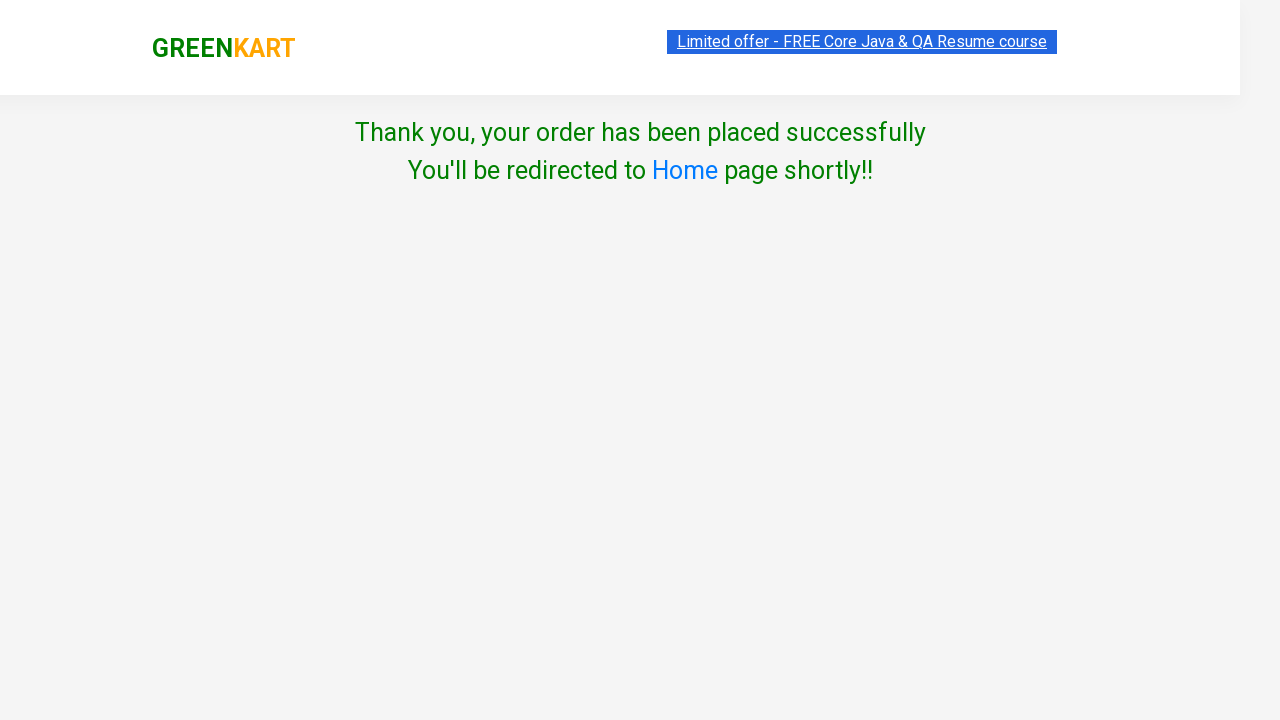